Tests checking a checkbox and then unchecking it, verifying the state changes correctly.

Starting URL: https://the-internet.herokuapp.com/checkboxes

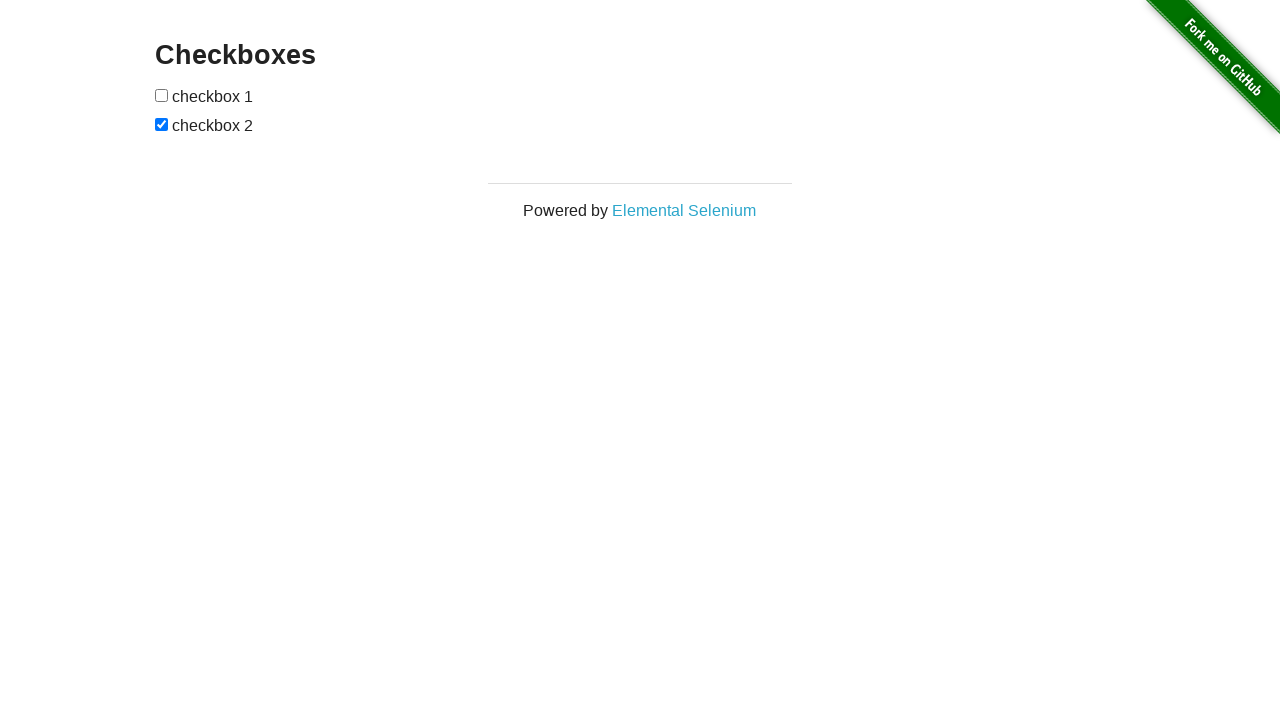

Navigated to checkboxes page
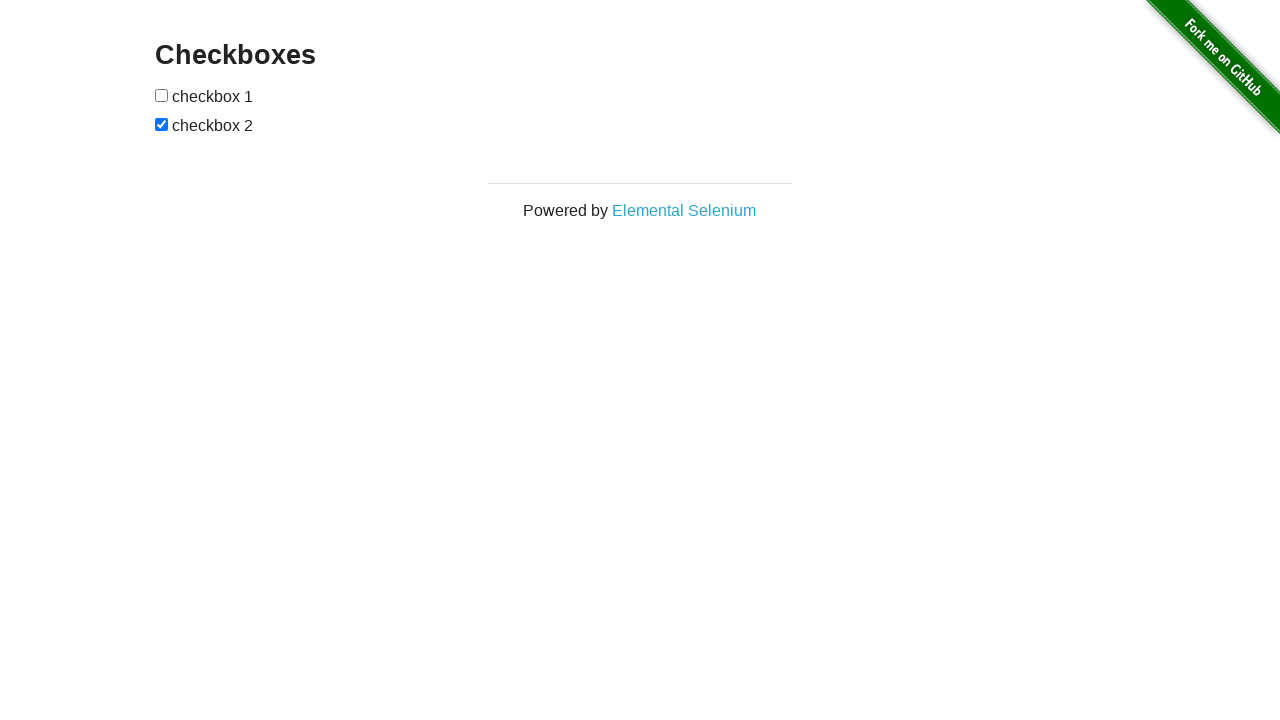

Retrieved the first checkbox from the list
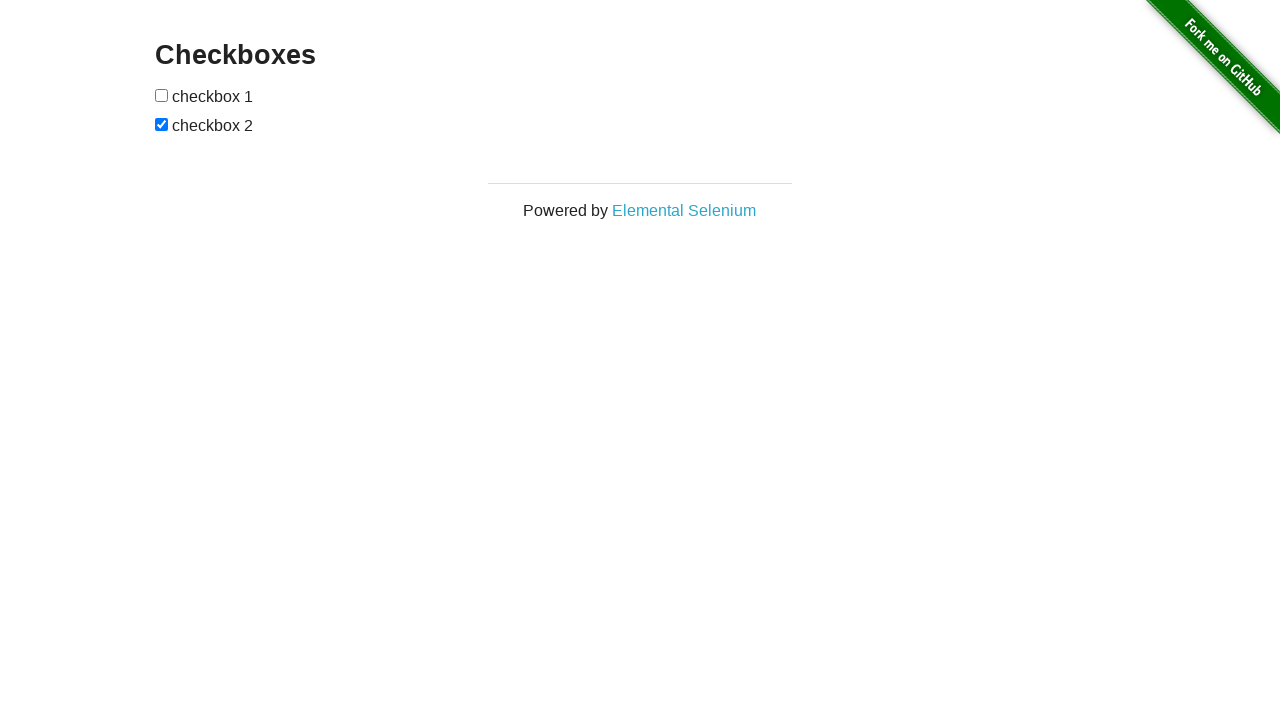

Checked the first checkbox at (162, 95) on internal:role=checkbox >> nth=0
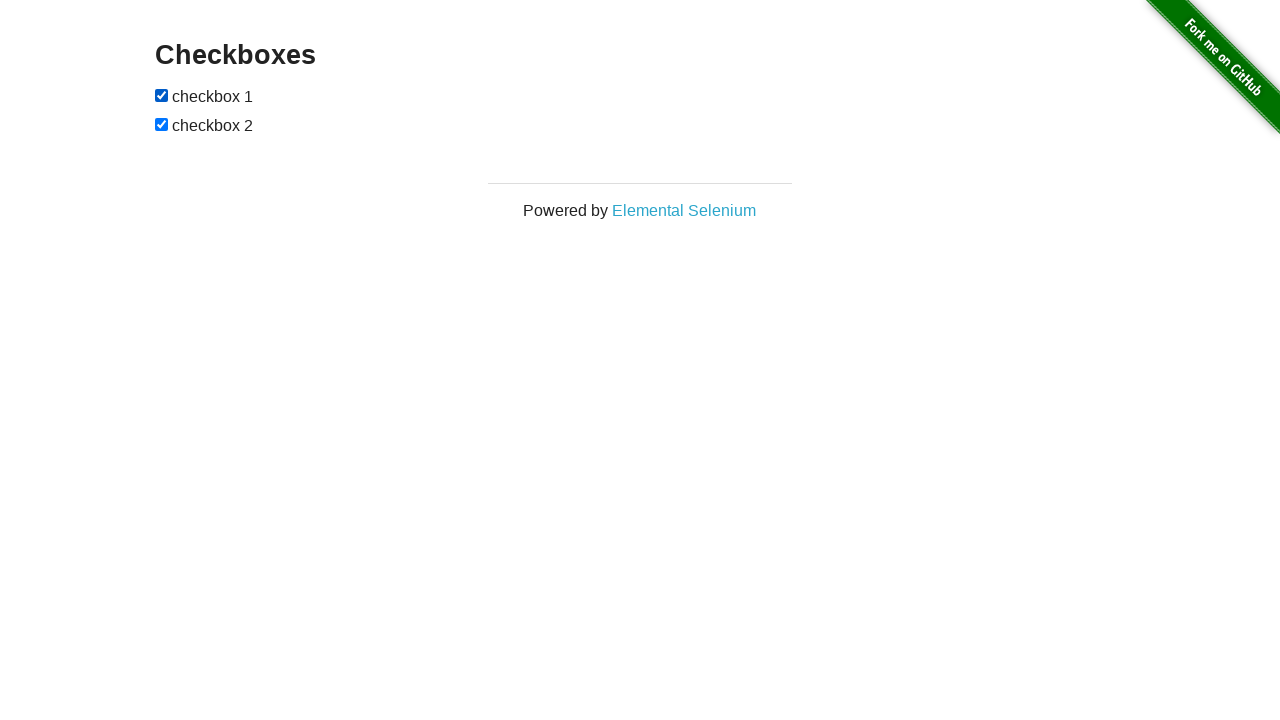

Verified checkbox is in checked state
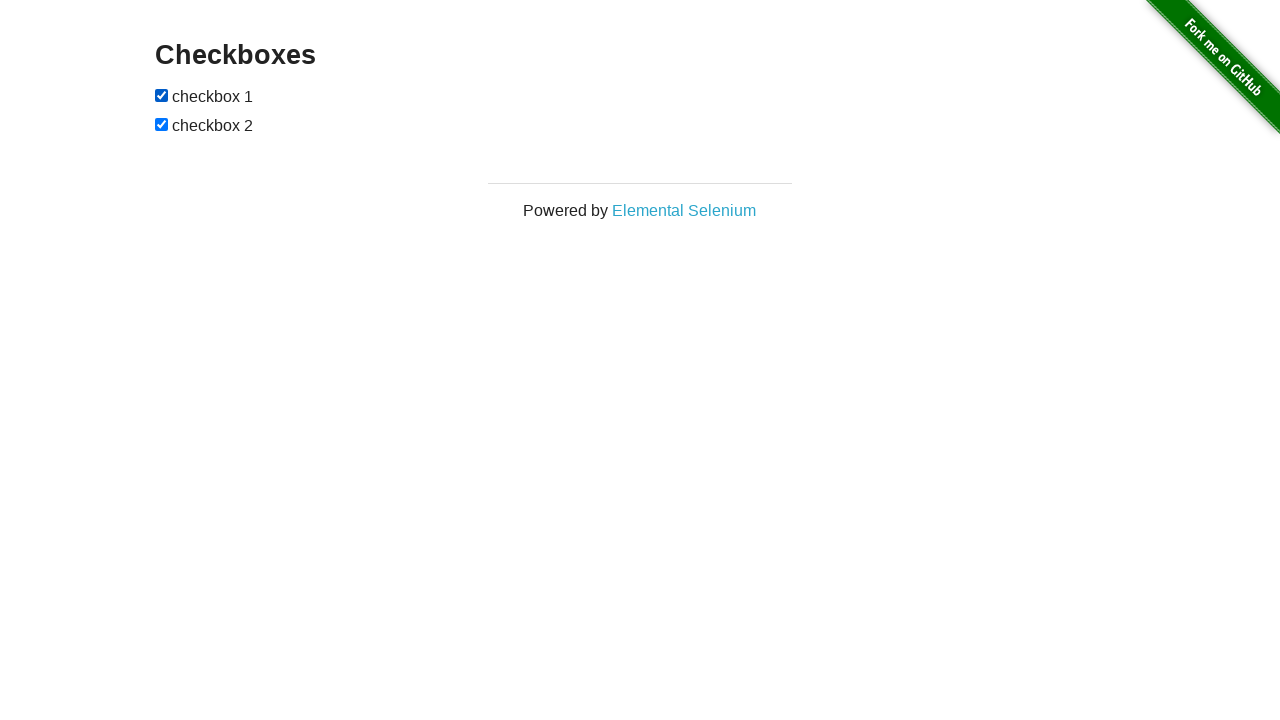

Unchecked the first checkbox at (162, 95) on internal:role=checkbox >> nth=0
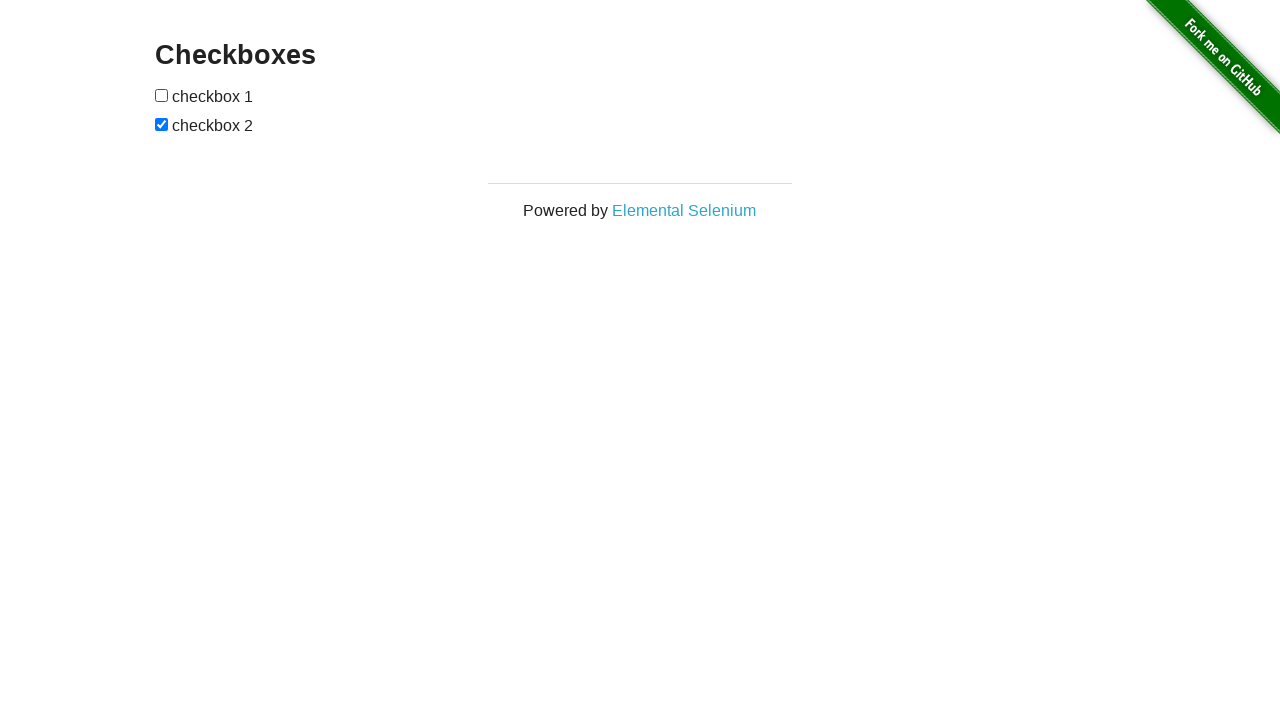

Verified checkbox is in unchecked state
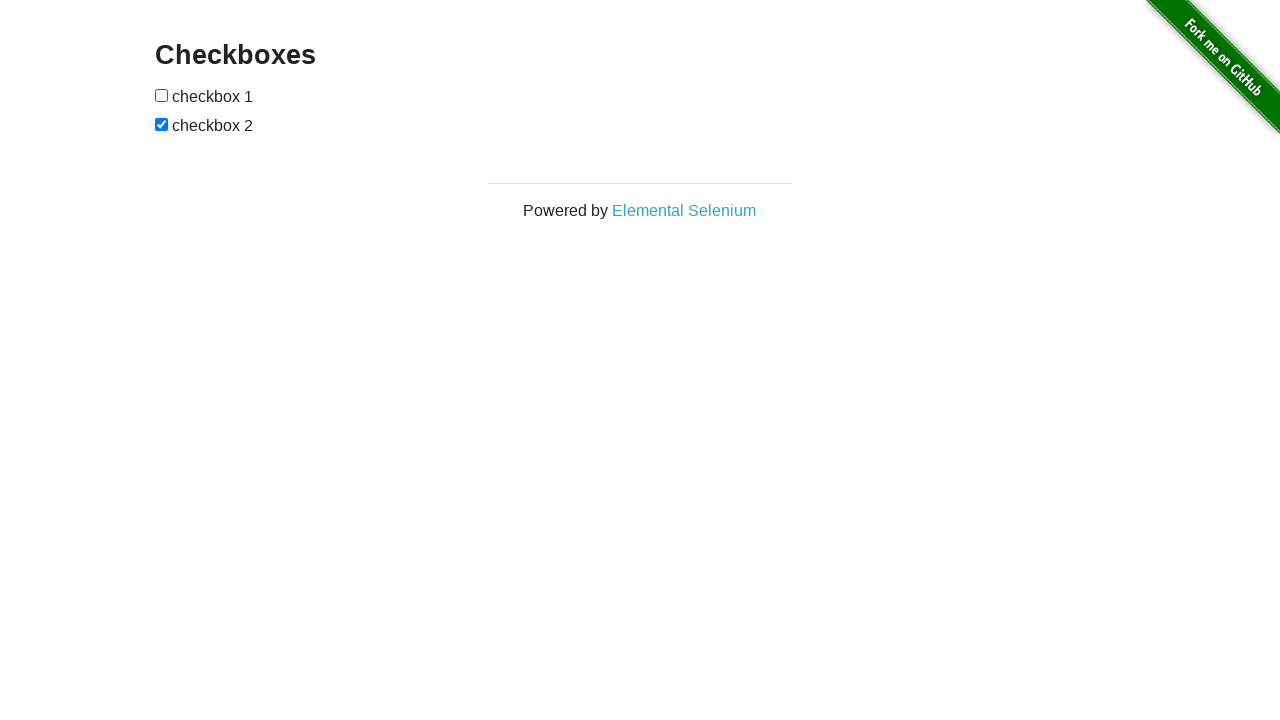

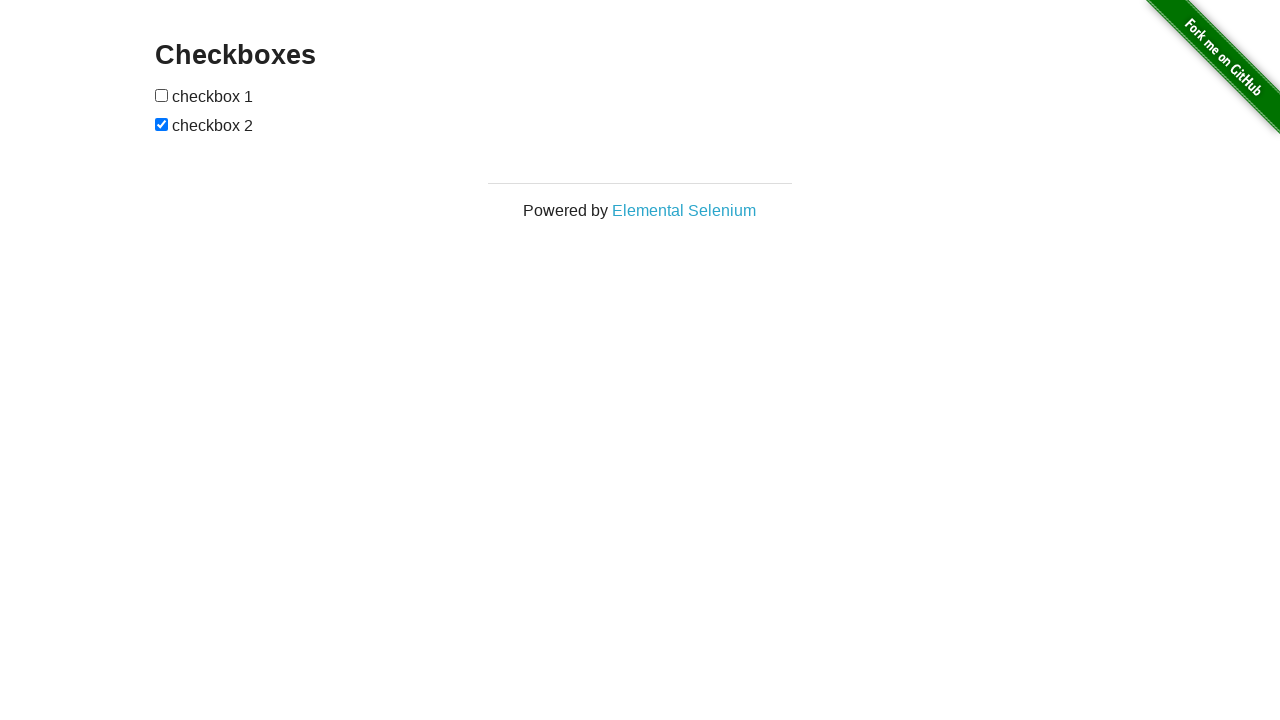